Tests bus ticket booking flow by entering source city (Hyderabad), destination city (Guntur), selecting journey date, and initiating search

Starting URL: https://www.apsrtconline.in/

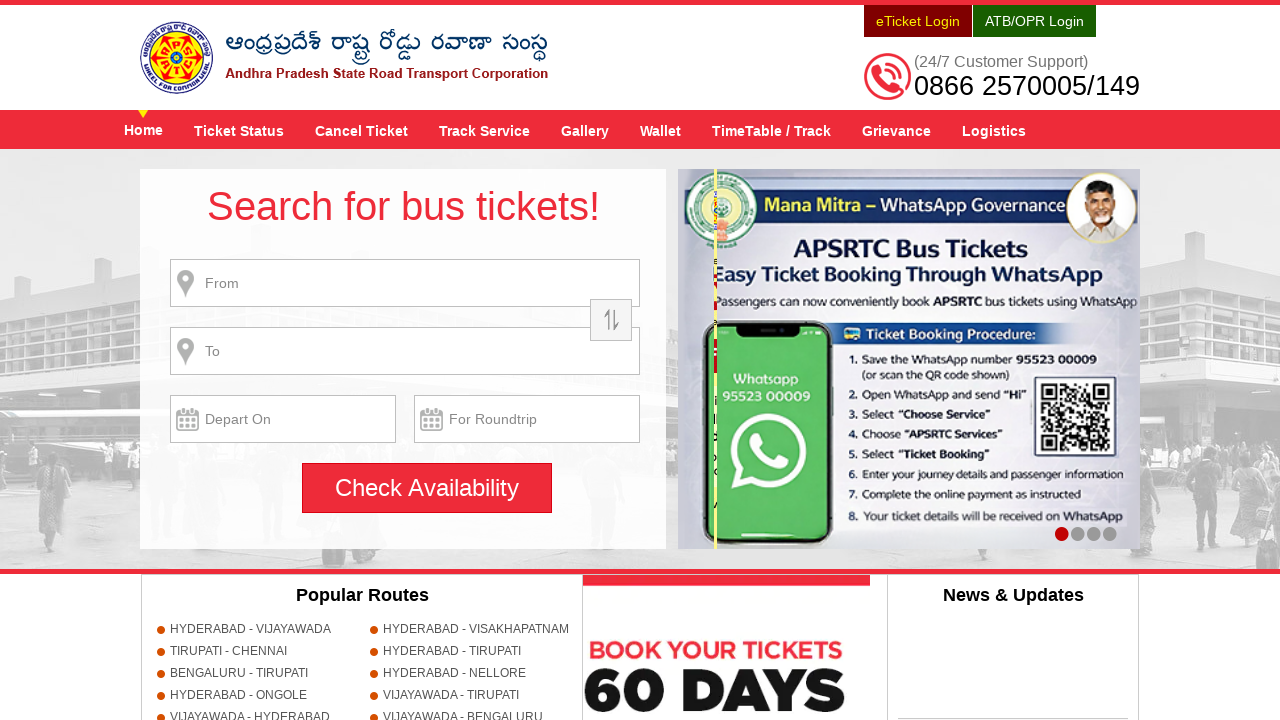

Filled source city field with 'HYDERABAD' on input[name='source']
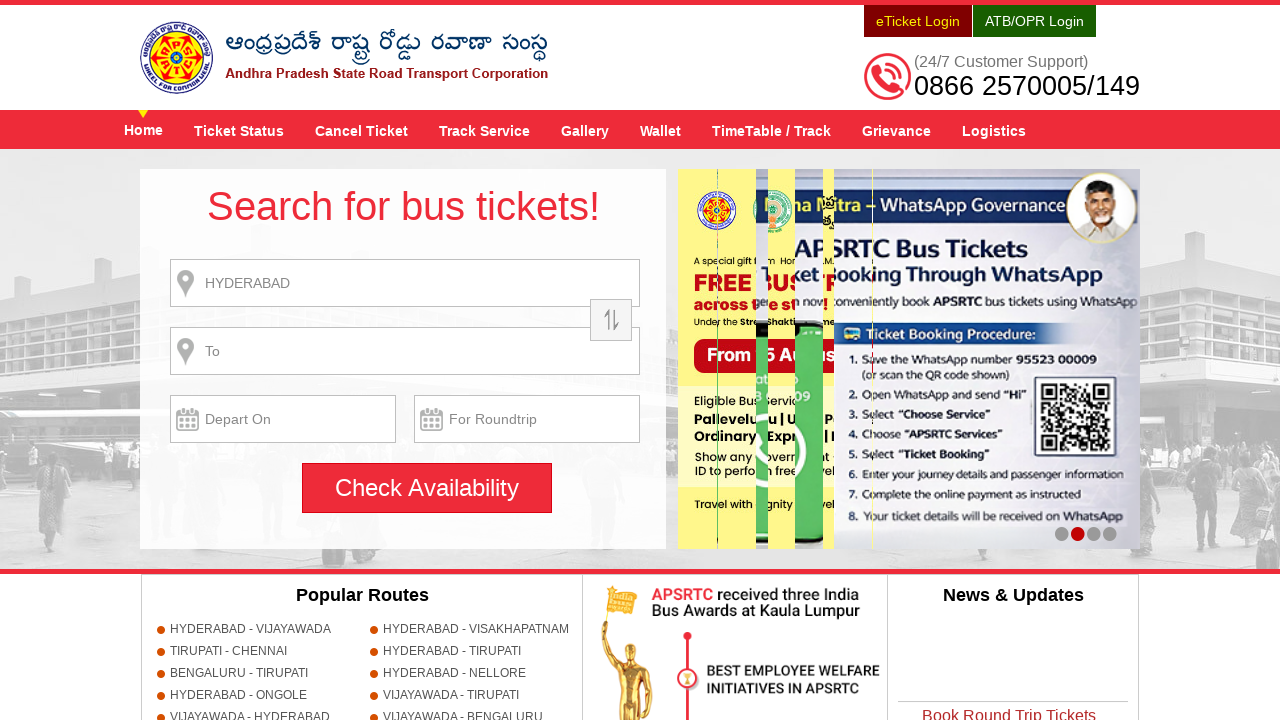

Waited 1000ms for source city input to process
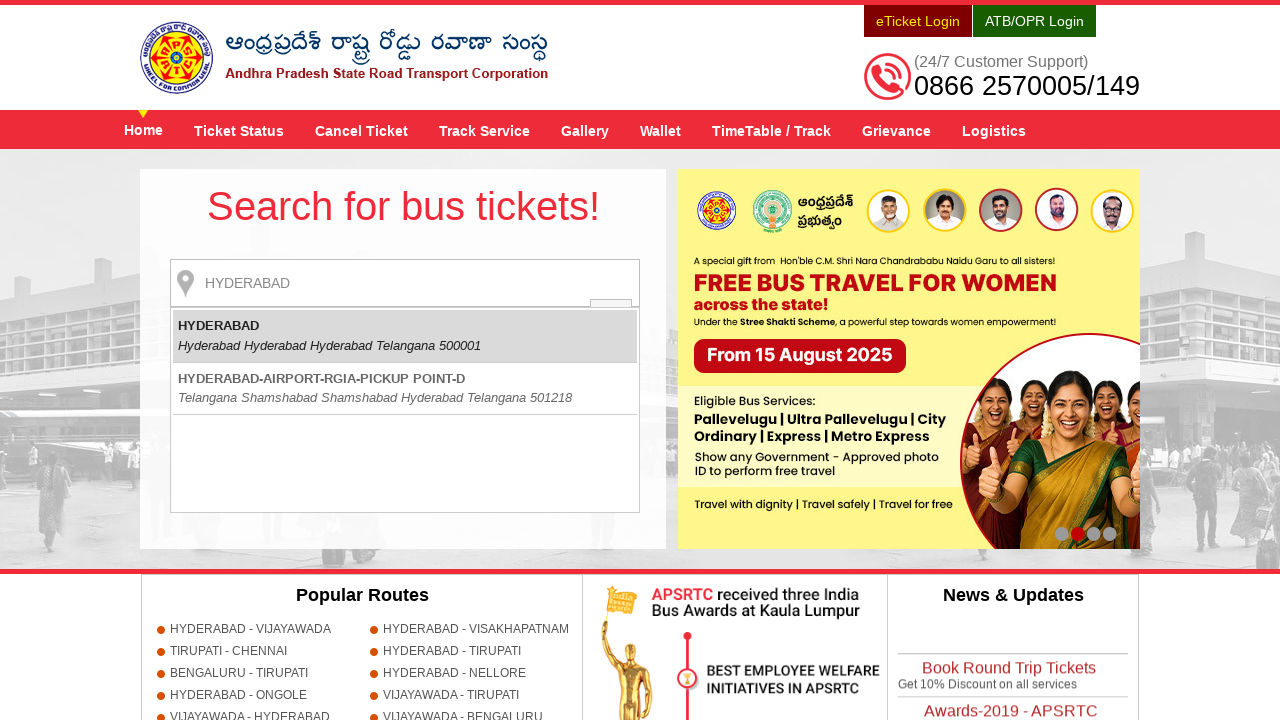

Pressed Enter key to confirm source city
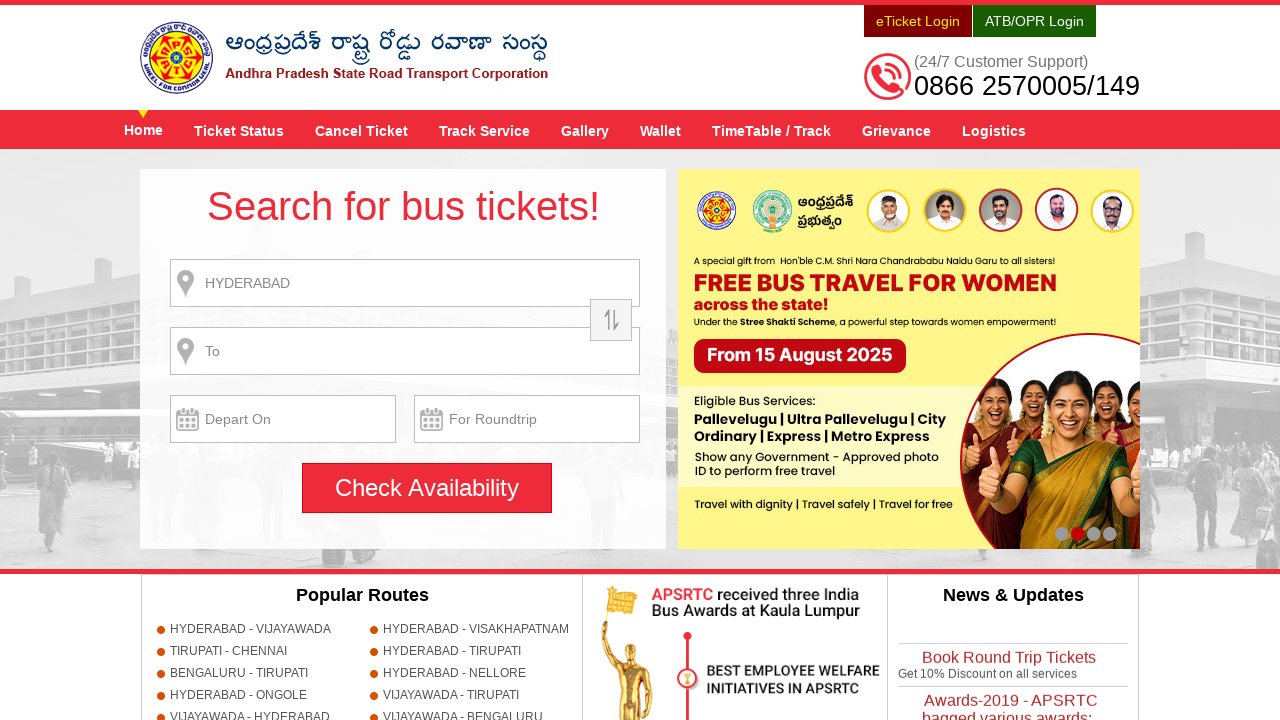

Clicked search button (alert expected for missing destination) at (427, 488) on input[name='searchBtn']
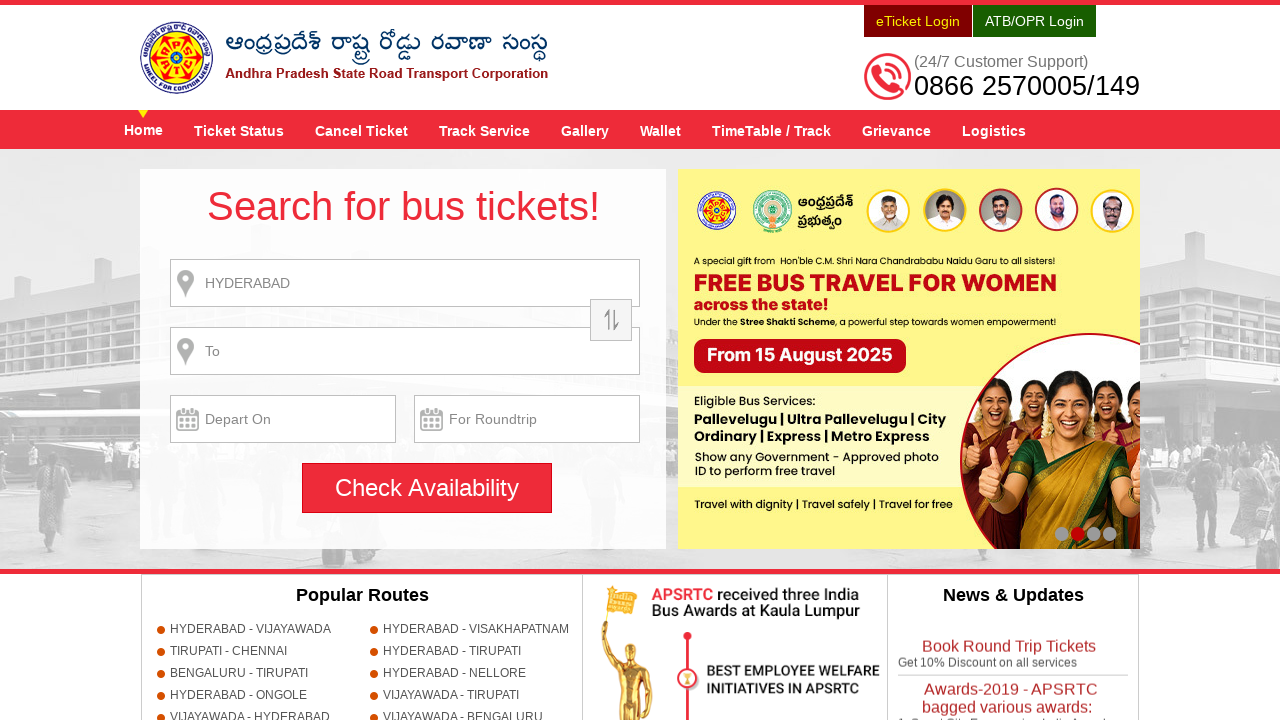

Set up dialog handler to accept alerts
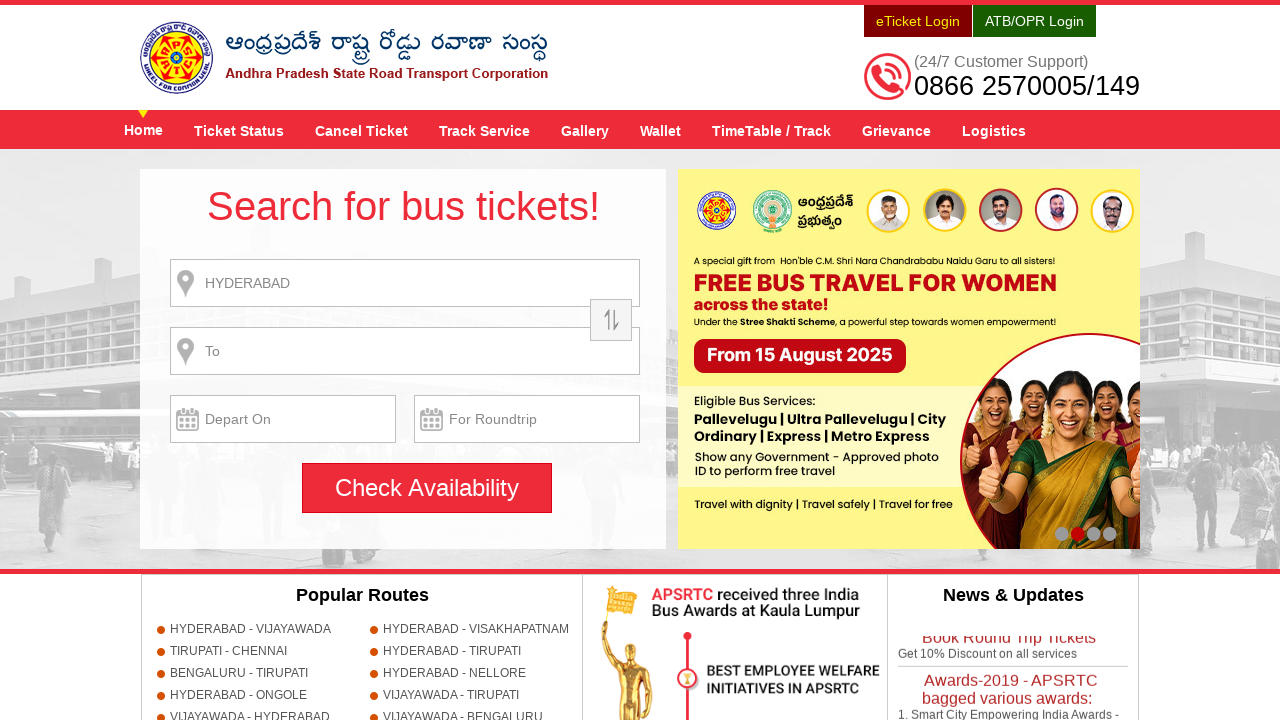

Filled destination city field with 'GUNTUR' on input[name='destination']
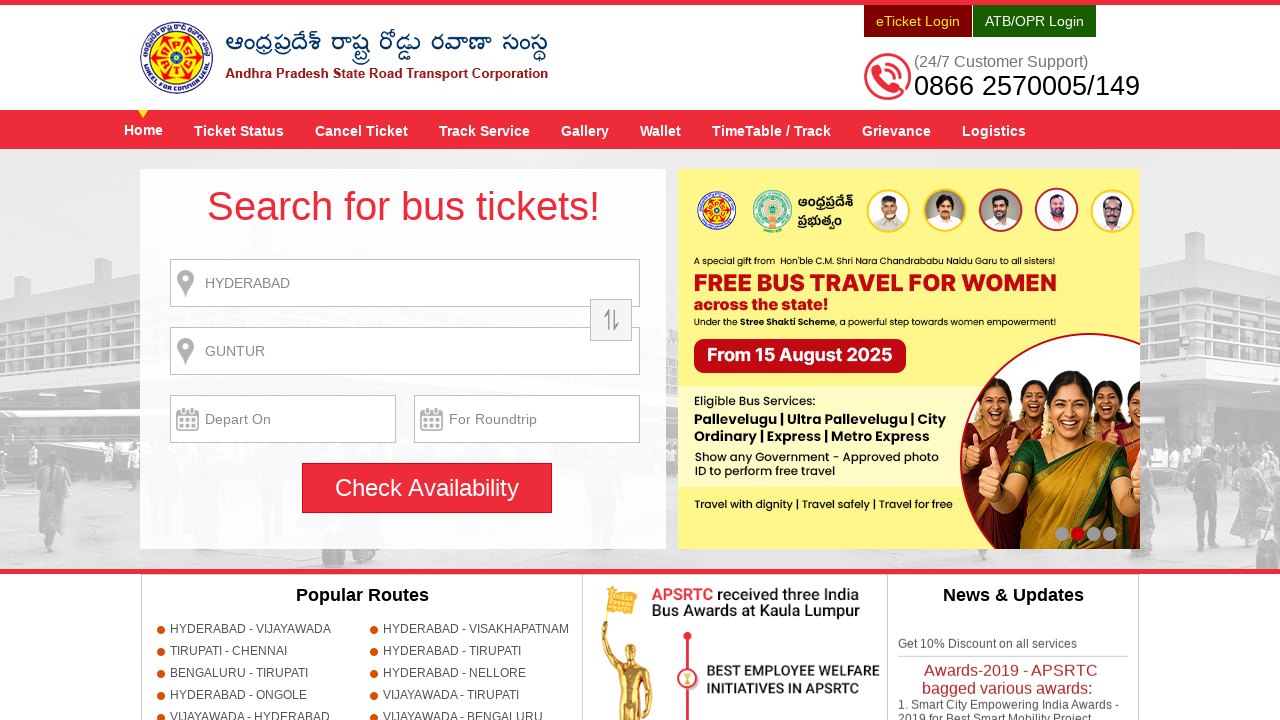

Waited 1000ms for destination city input to process
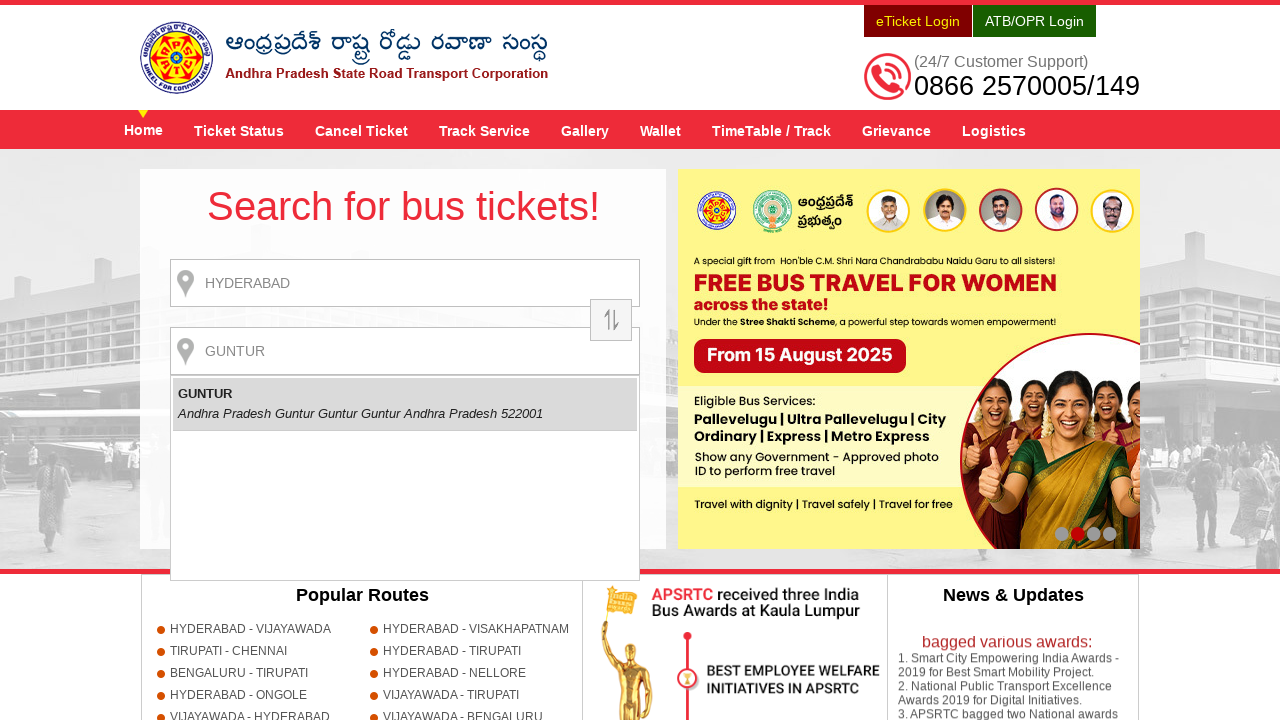

Pressed Enter key to confirm destination city
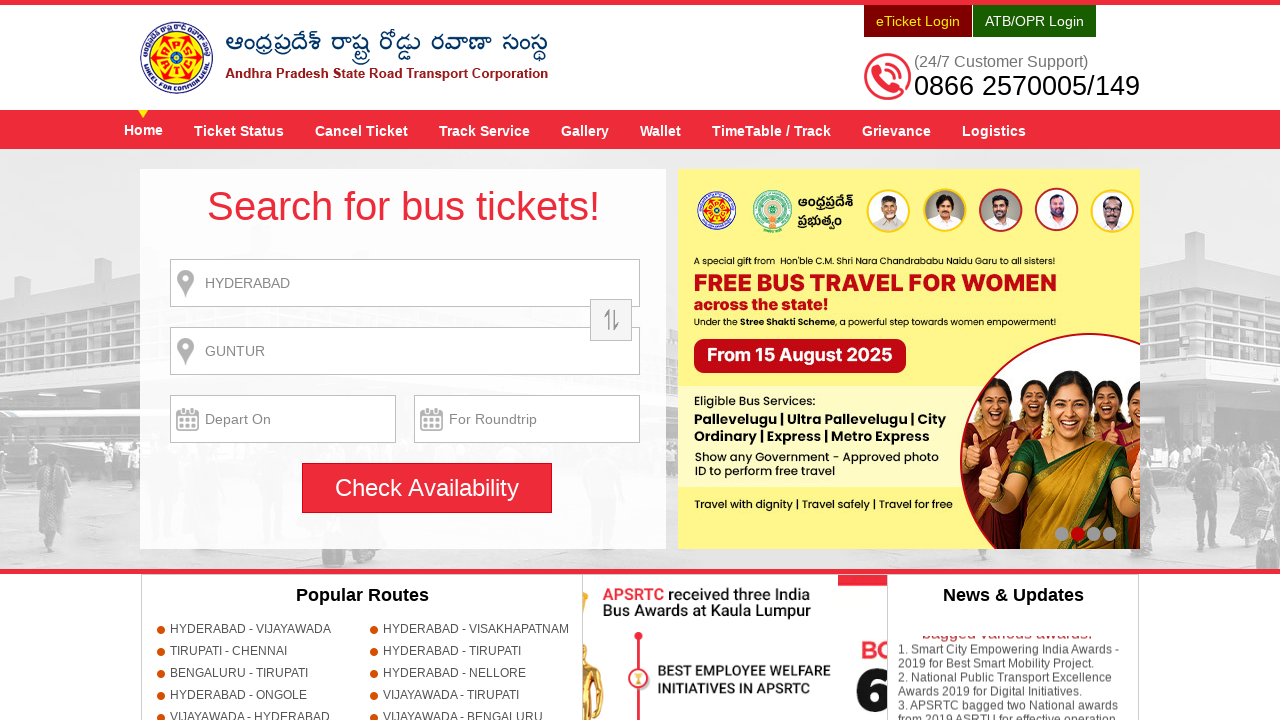

Clicked on journey date field to open date picker at (283, 419) on input[name='txtJourneyDate']
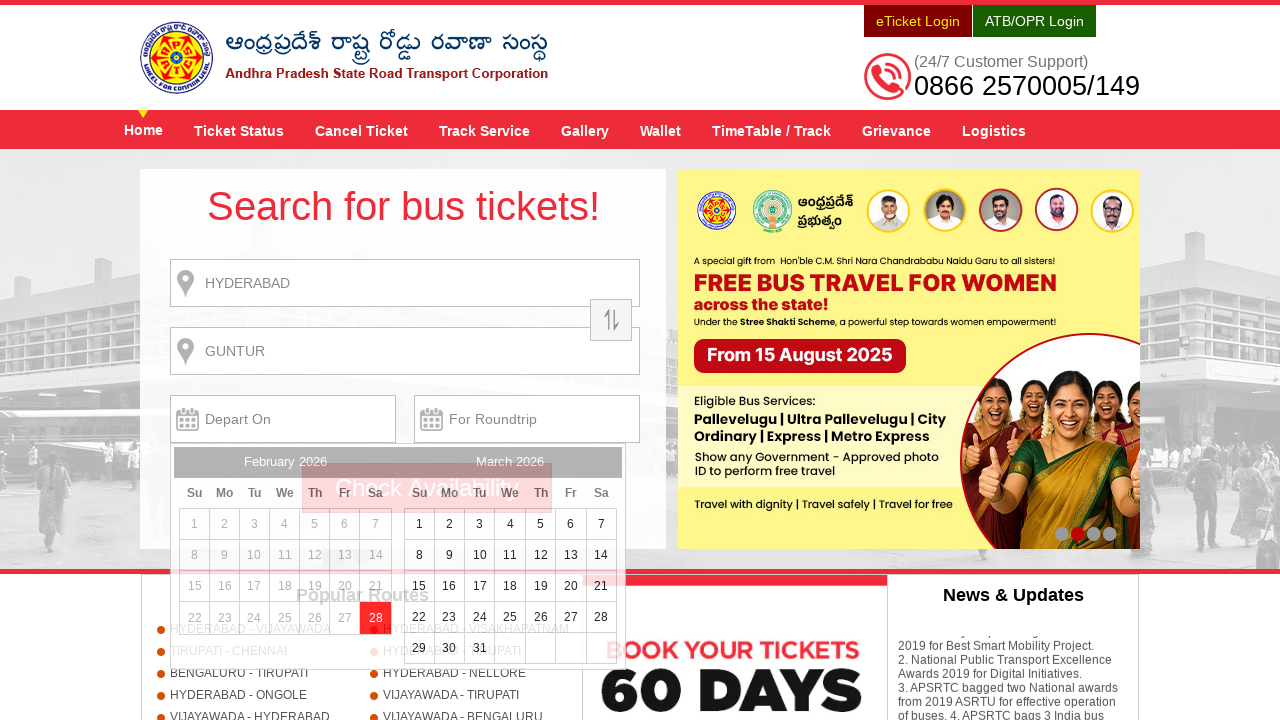

Selected 20th date from date picker calendar at (571, 586) on xpath=//a[text()='20']
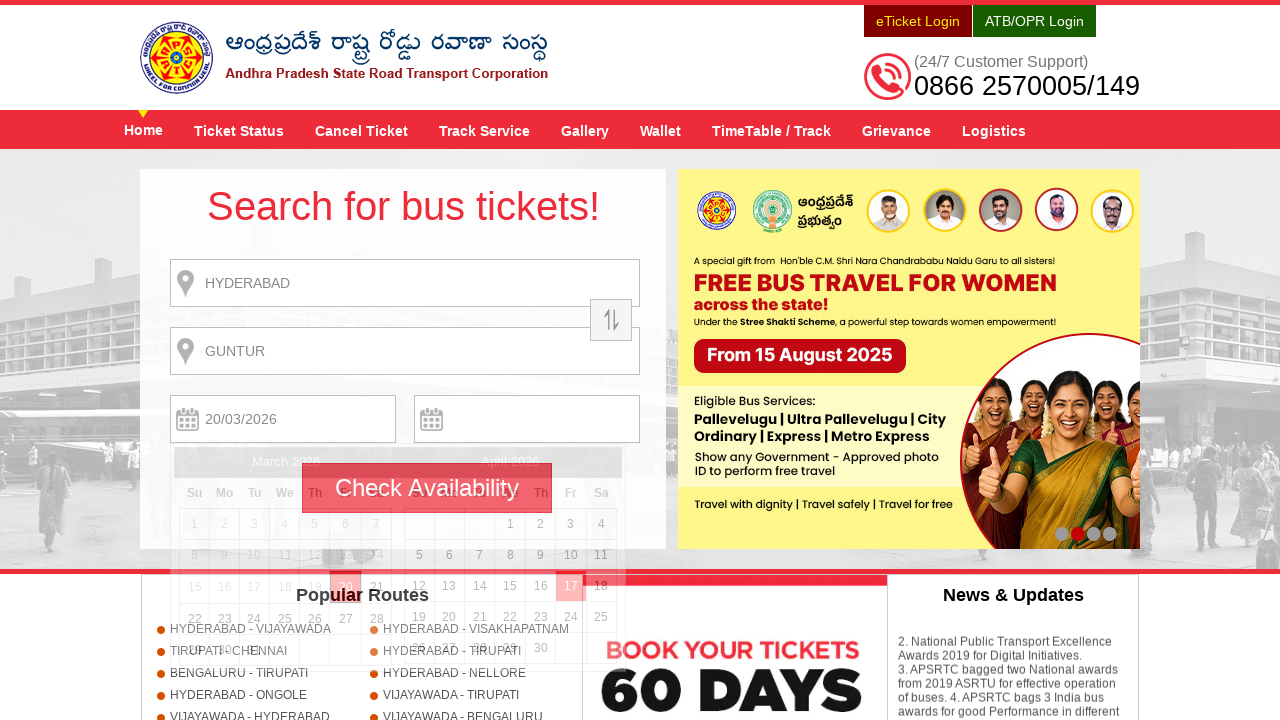

Clicked search button to find available buses at (427, 488) on input[name='searchBtn']
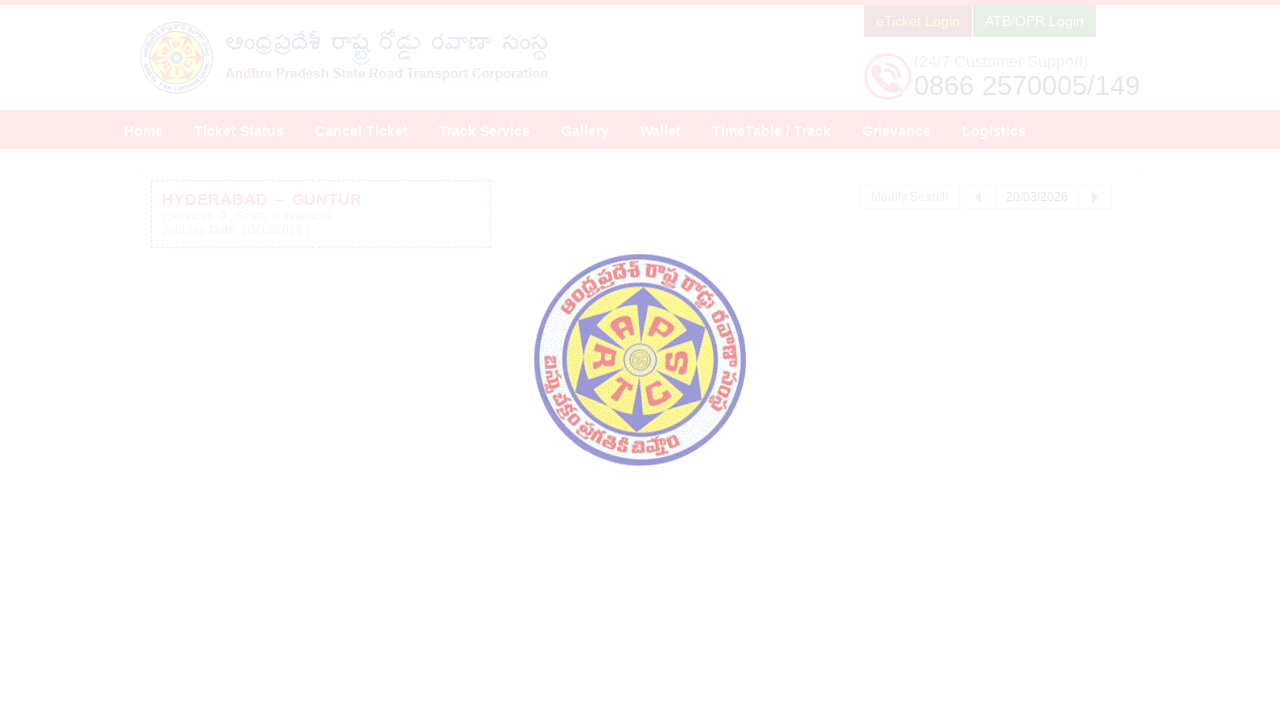

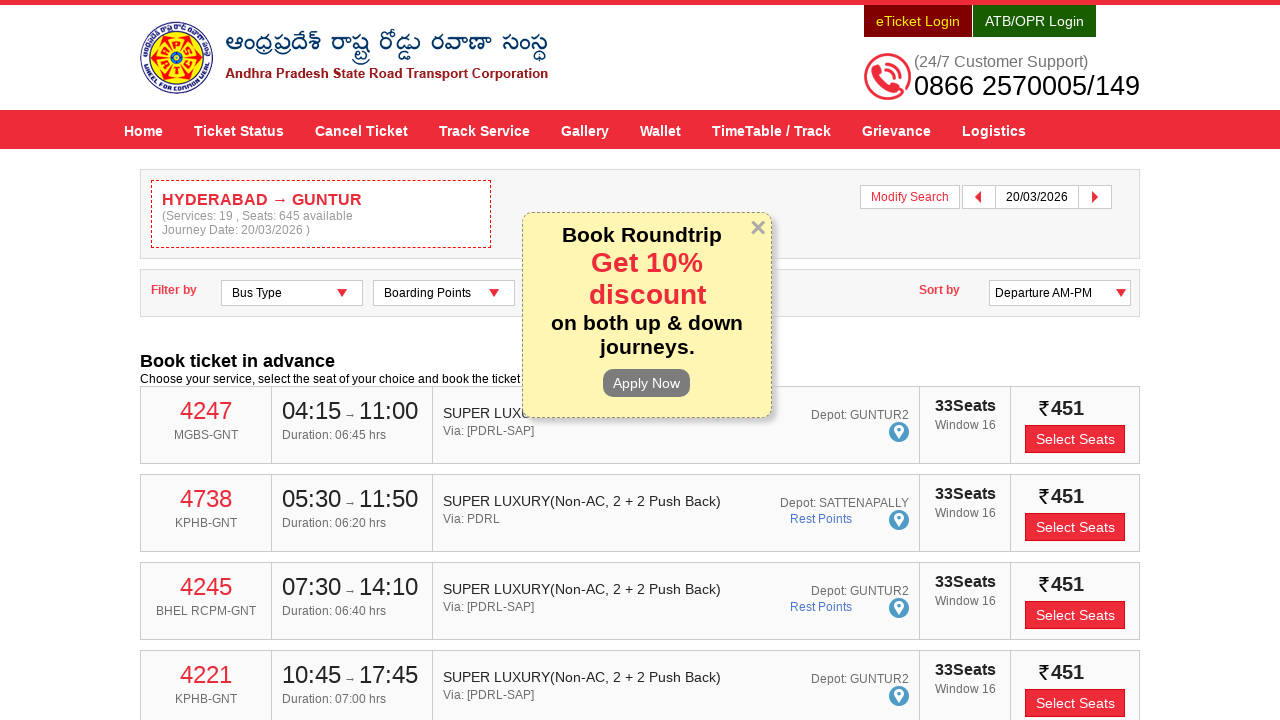